Tests clicking button four if it is enabled on the page

Starting URL: https://automationtesting.co.uk/buttons.html

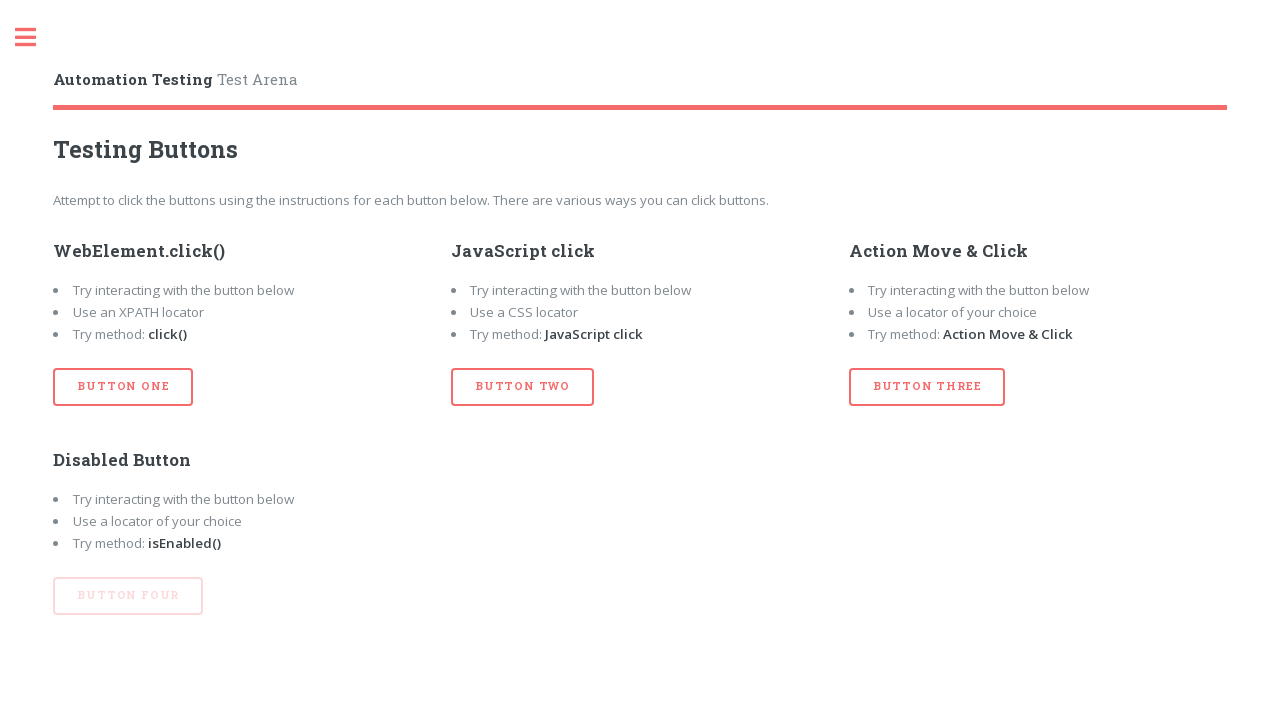

Navigated to buttons test page
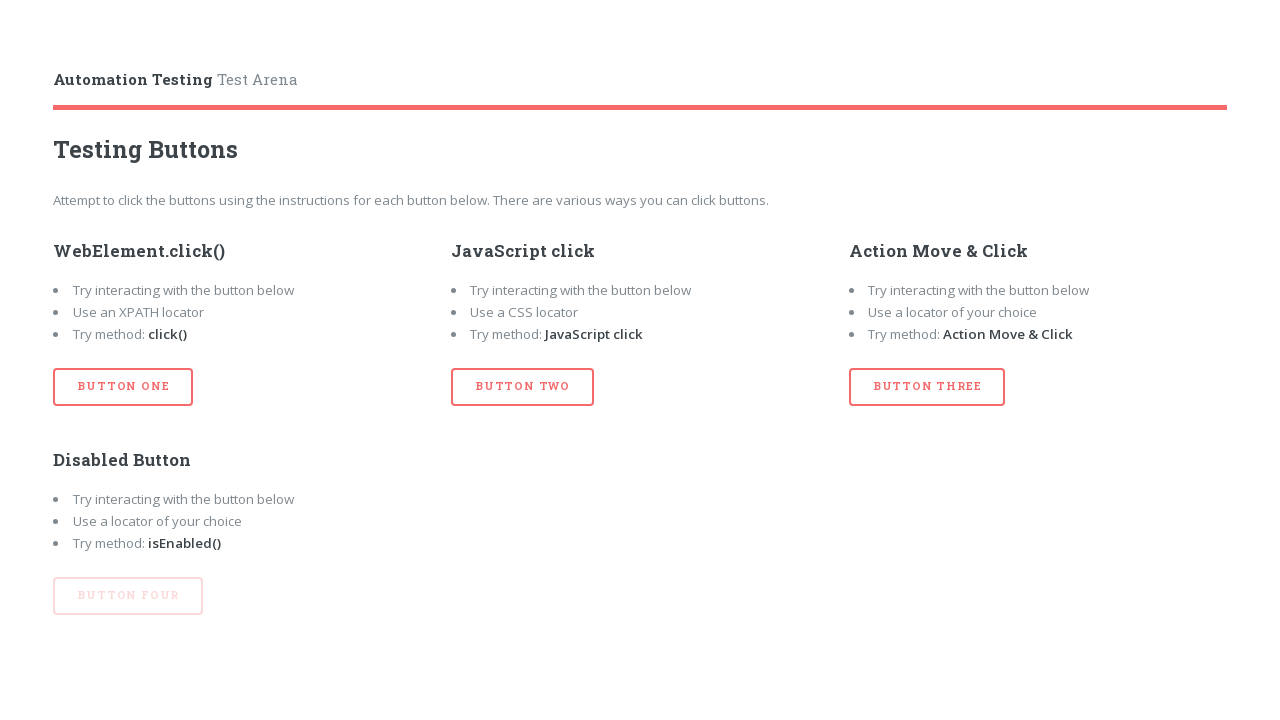

Located button four element
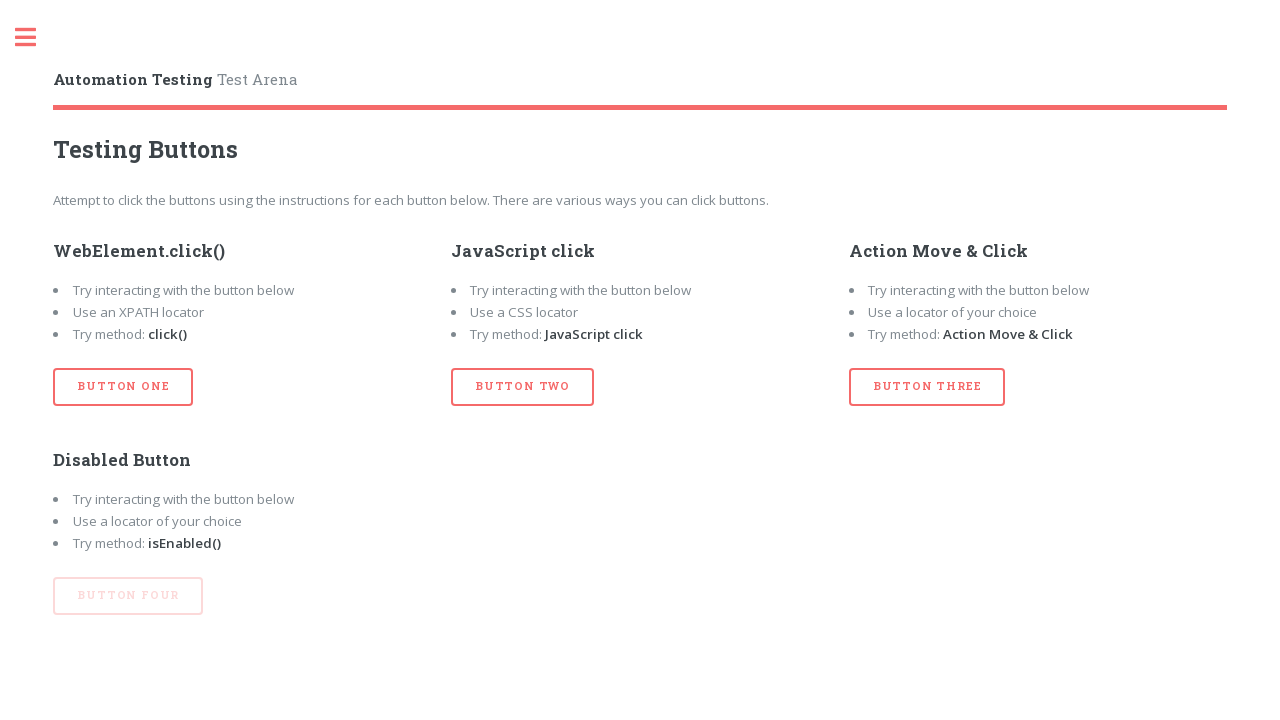

Button four is disabled, skipping click
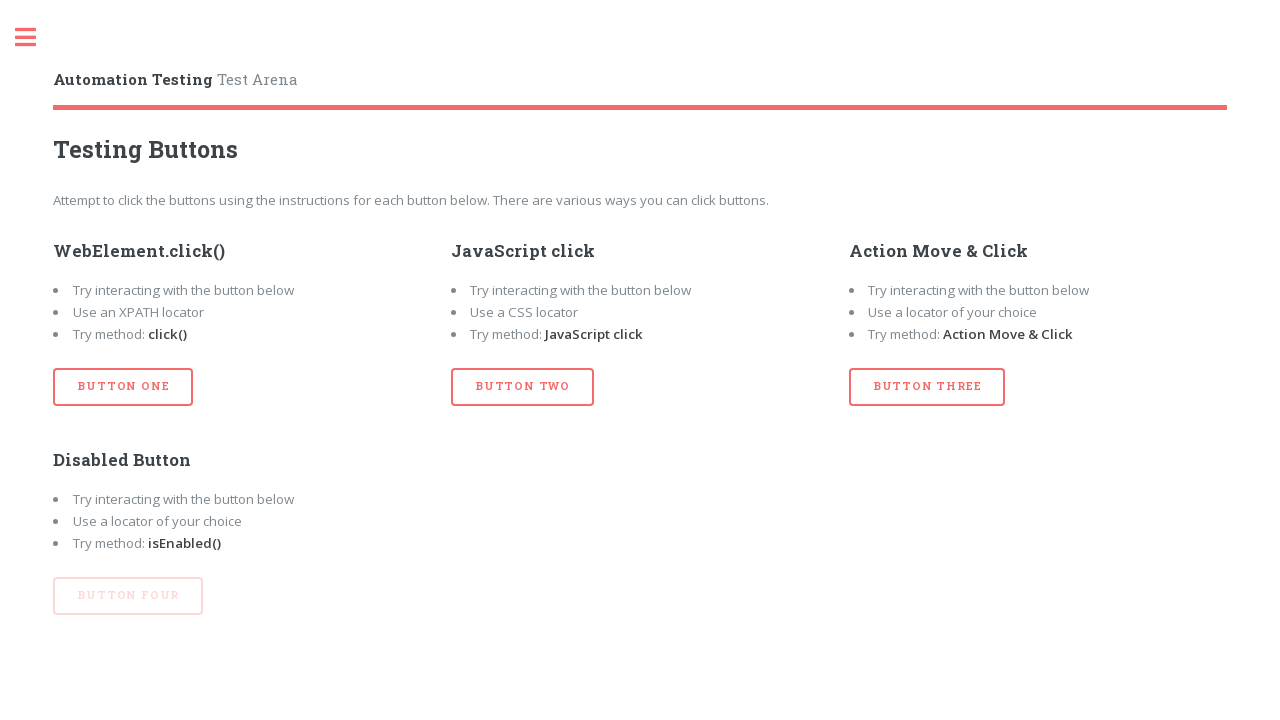

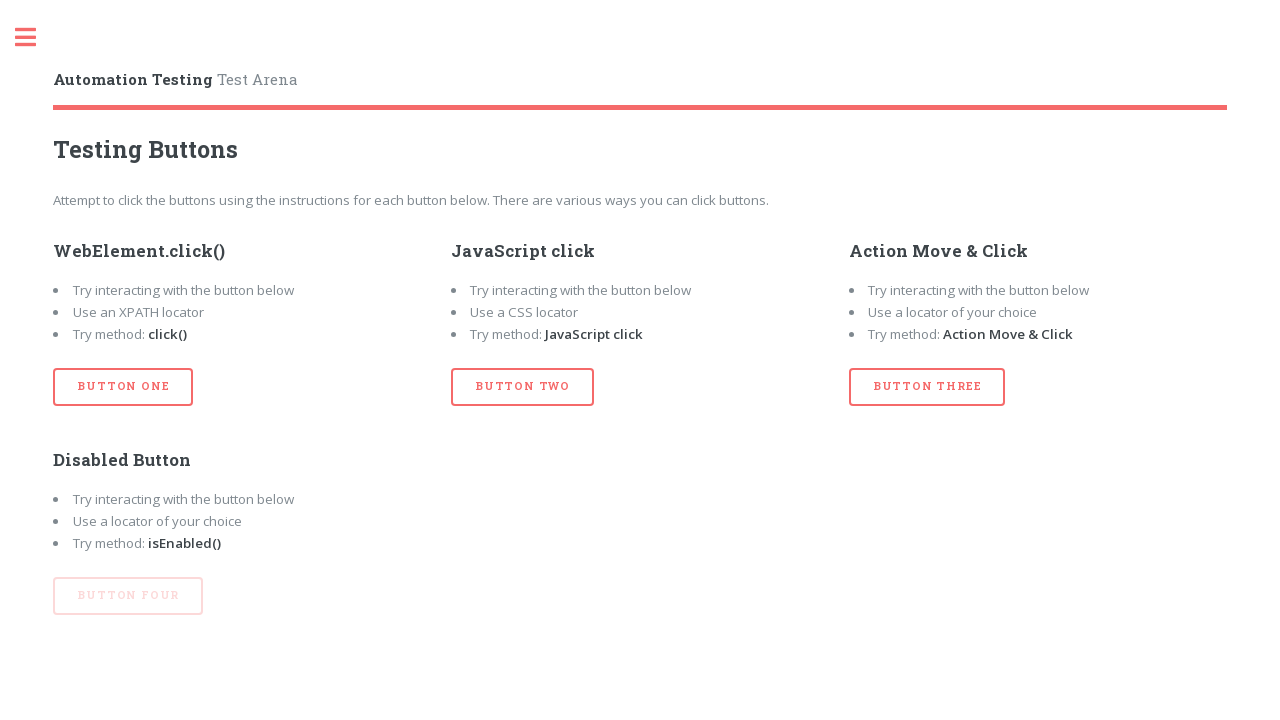